Tests waiting for element to disappear and then clicking a button with alert handling

Starting URL: https://omayo.blogspot.in/

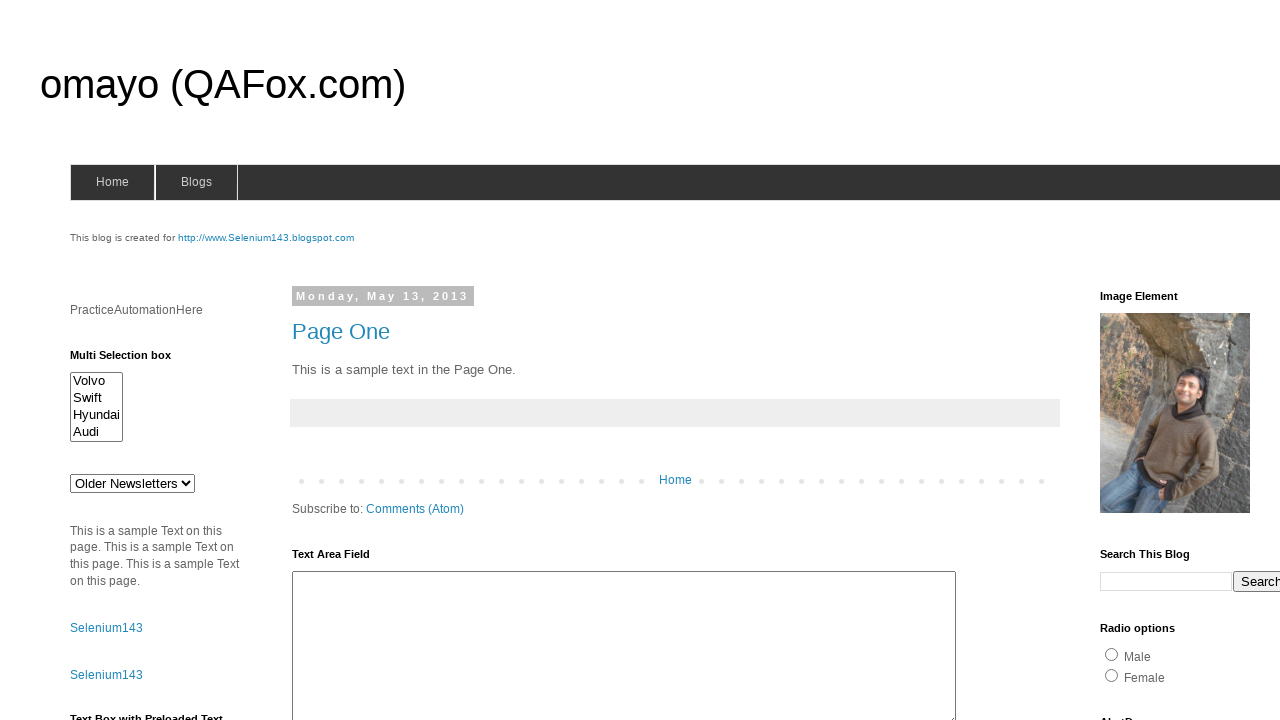

Waited for delete element to disappear
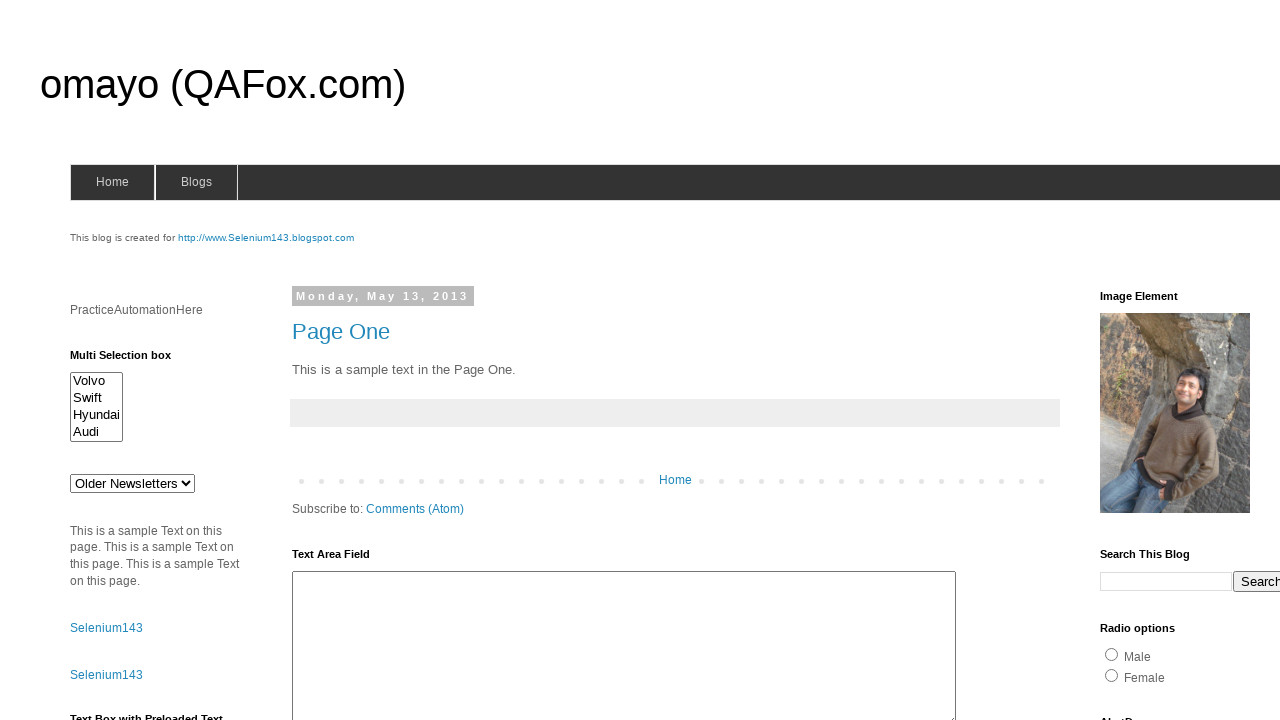

Set up dialog handler to accept alerts
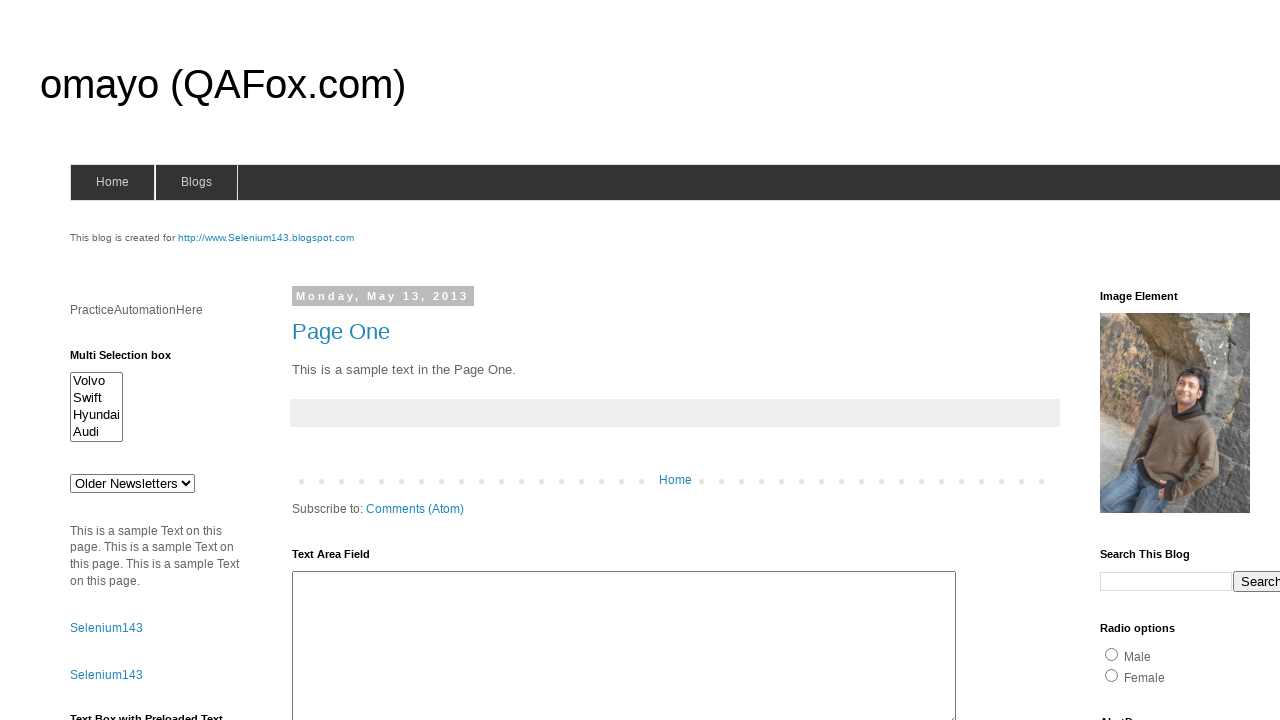

Clicked ClickAfter button in widget content at (155, 361) on xpath=//div[contains(@class,'widget-content')]//child :: input[contains(@value,'
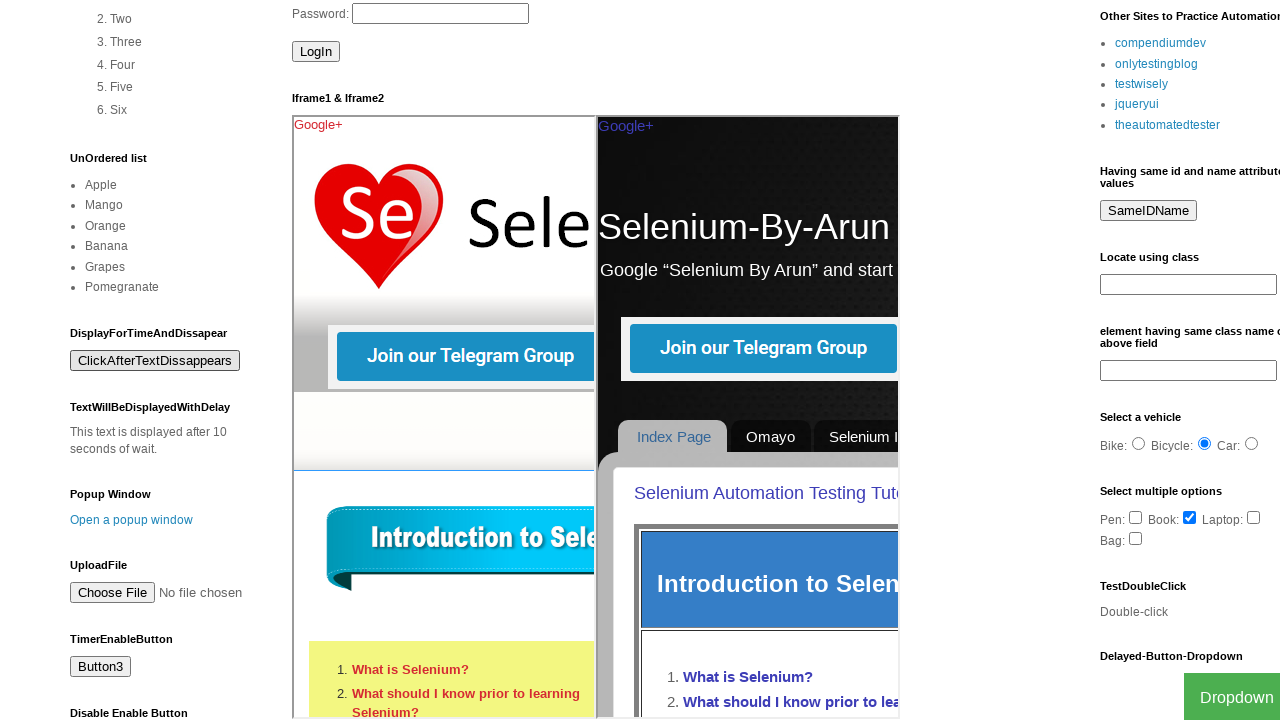

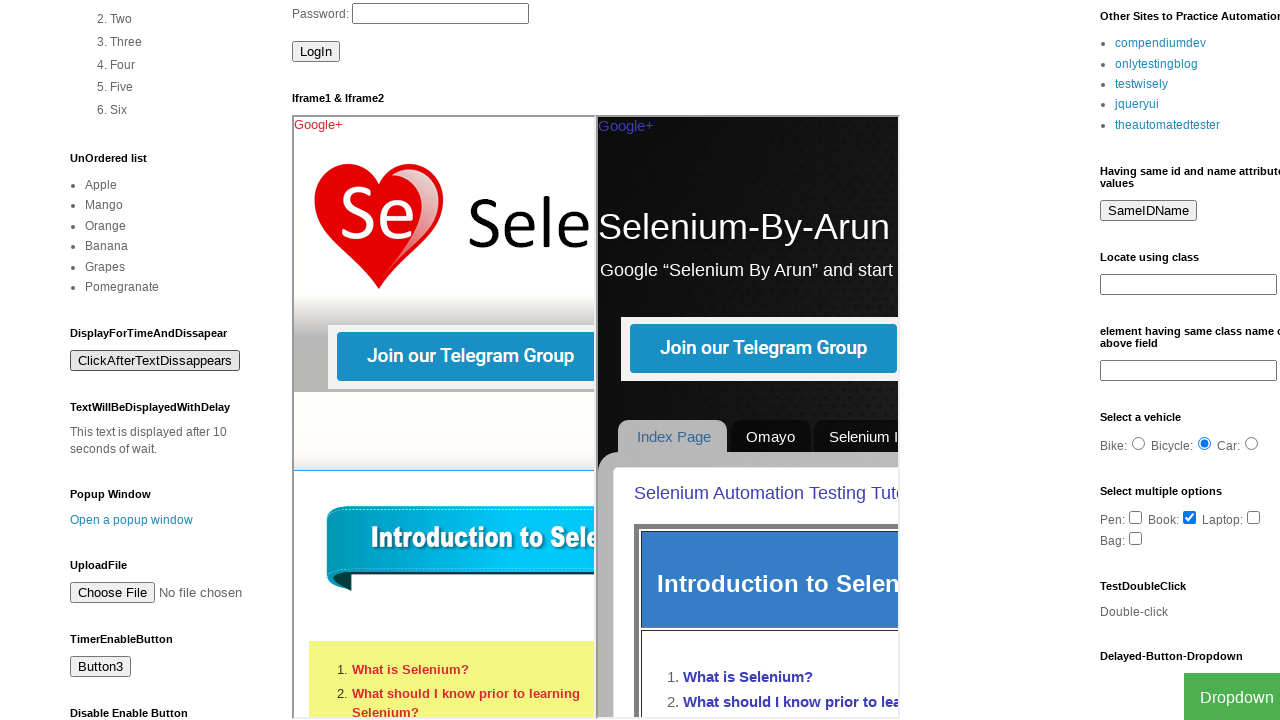